Tests an AJAX form submission by filling in a title/email field and description, then clicking submit and waiting for the button to disappear indicating submission completion.

Starting URL: https://www.lambdatest.com/selenium-playground/ajax-form-submit-demo

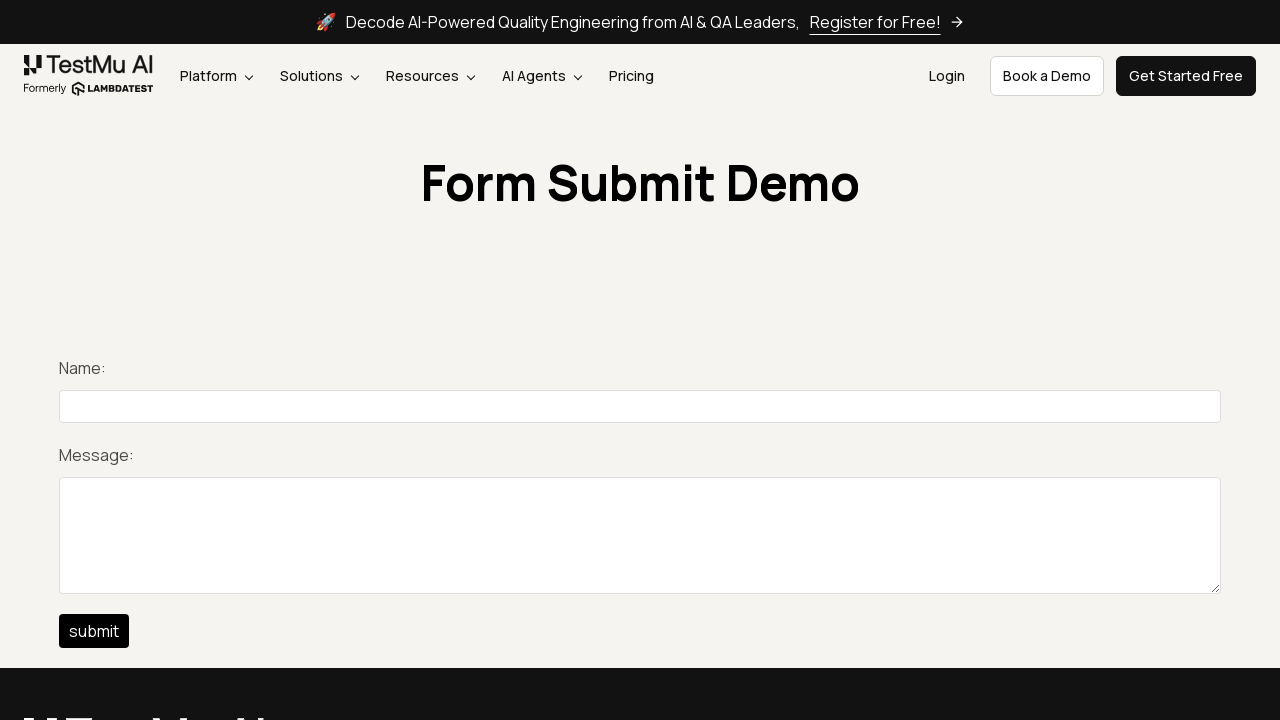

Filled title/email field with 'admin@admin.com' on xpath=//input[@id="title"]
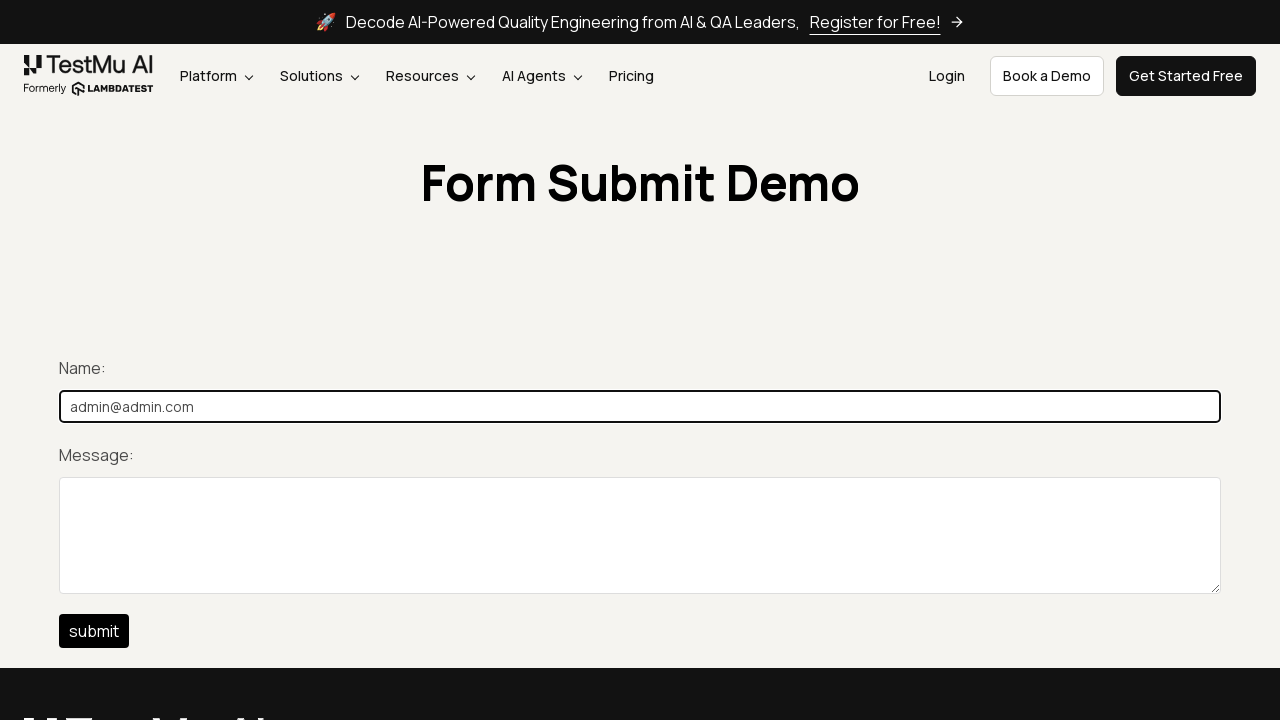

Filled description field with 'I am the best' on xpath=//textarea[@id="description"]
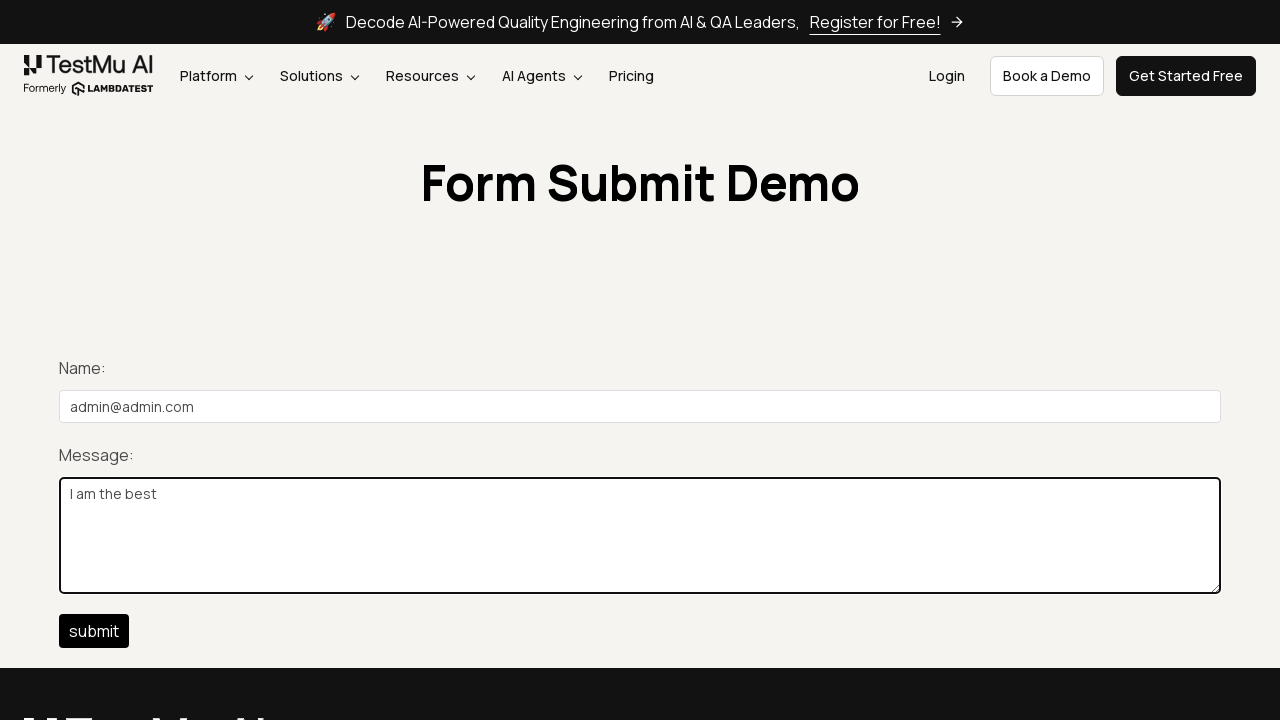

Clicked submit button to submit AJAX form at (94, 631) on xpath=//input[@id="btn-submit"]
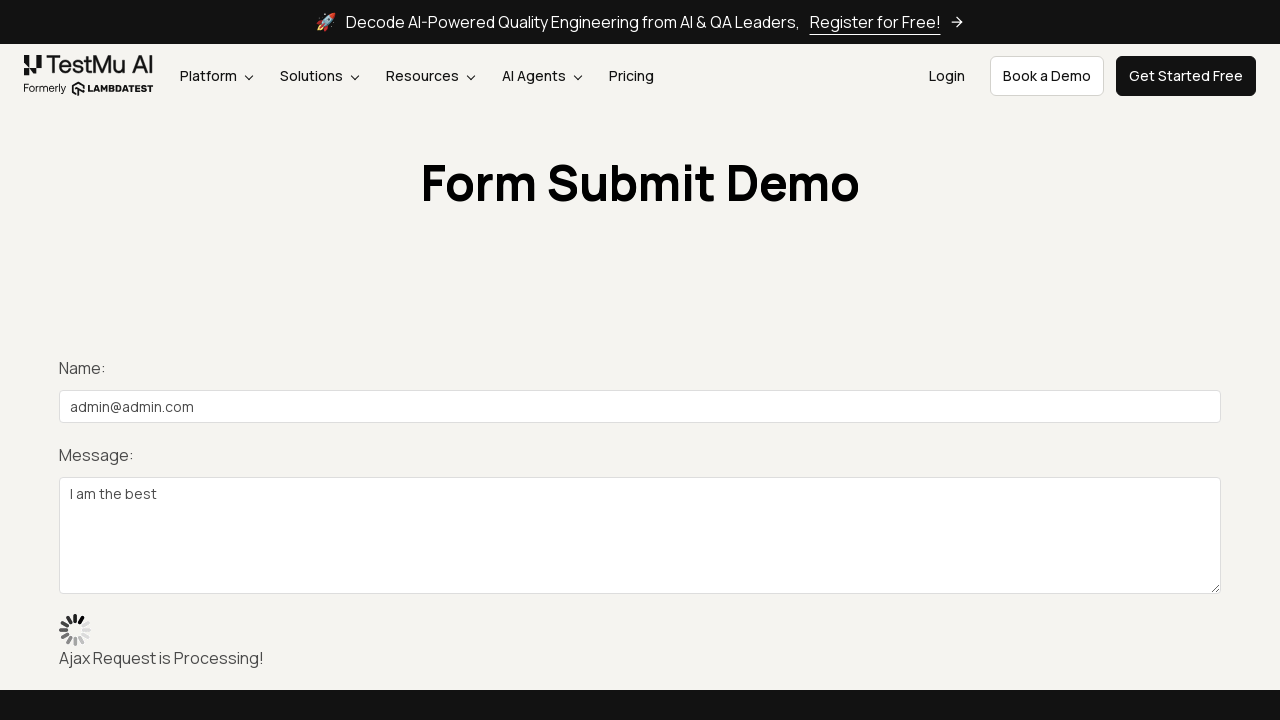

Submit button disappeared, indicating form submission completed
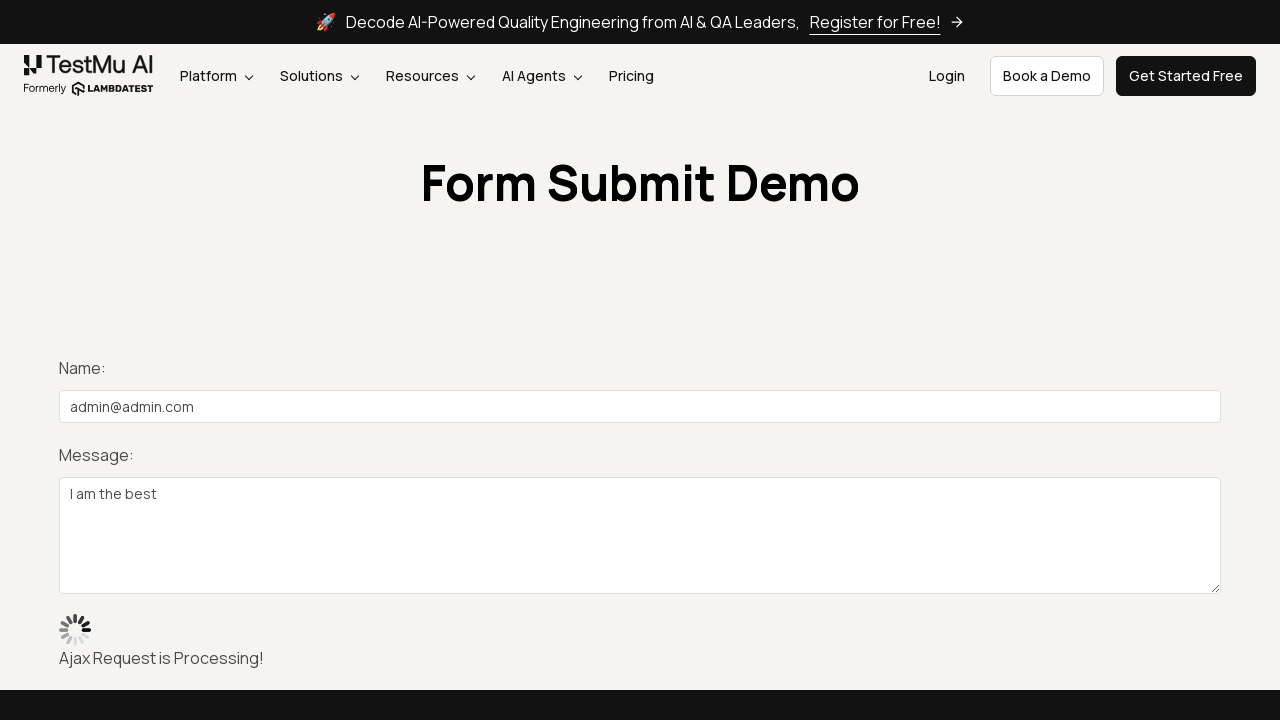

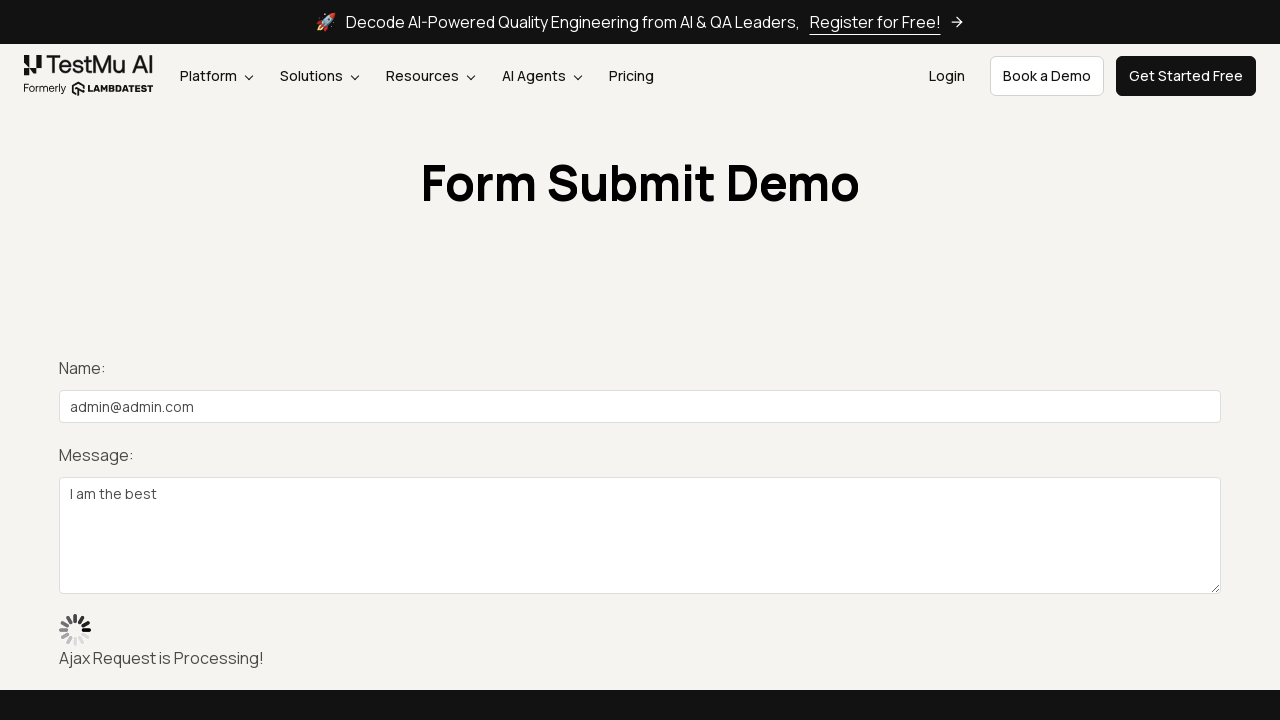